Tests drag and drop functionality within an iframe by dragging an element from source to target position

Starting URL: https://jqueryui.com/droppable/

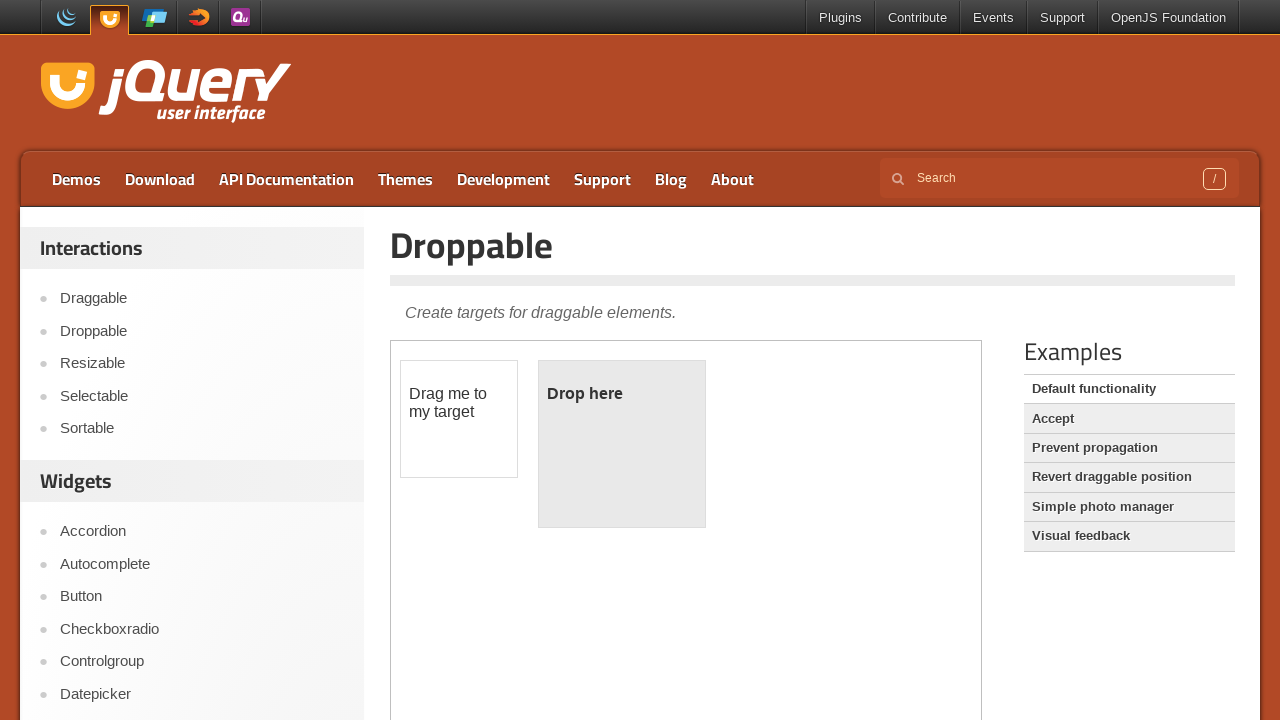

Counted number of iframes on the page
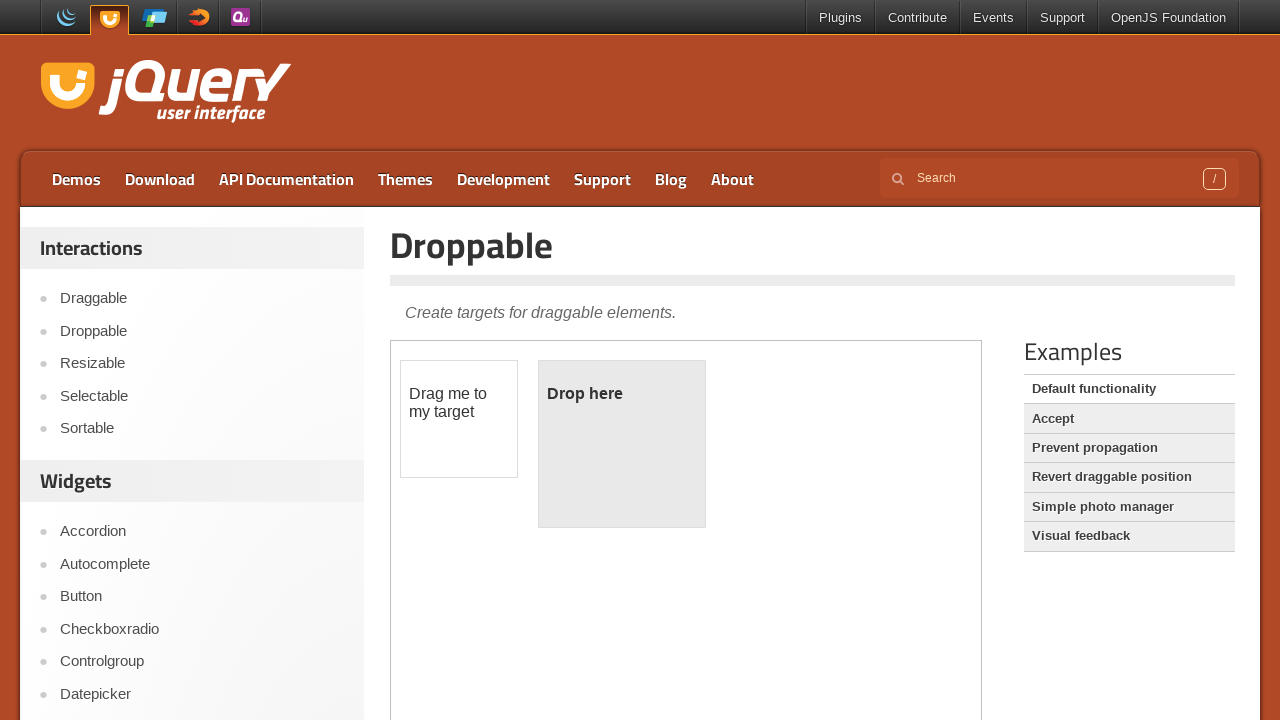

Located and switched to first iframe
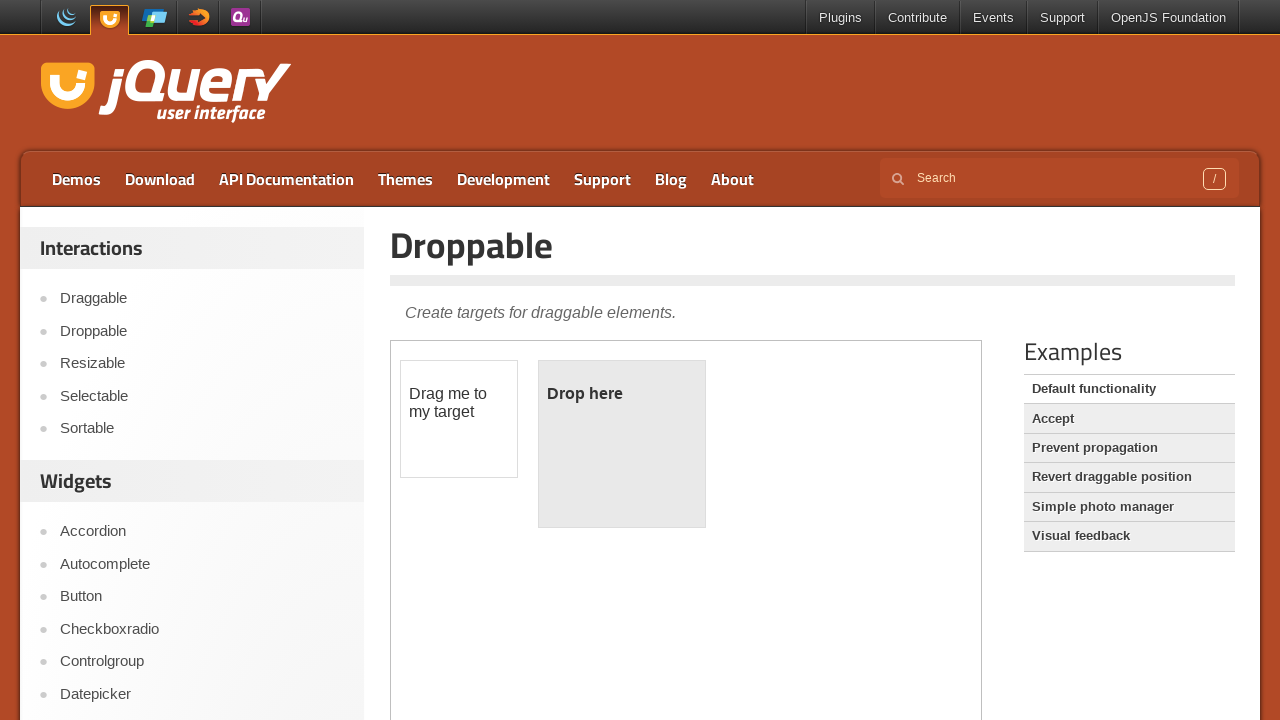

Located draggable element in iframe
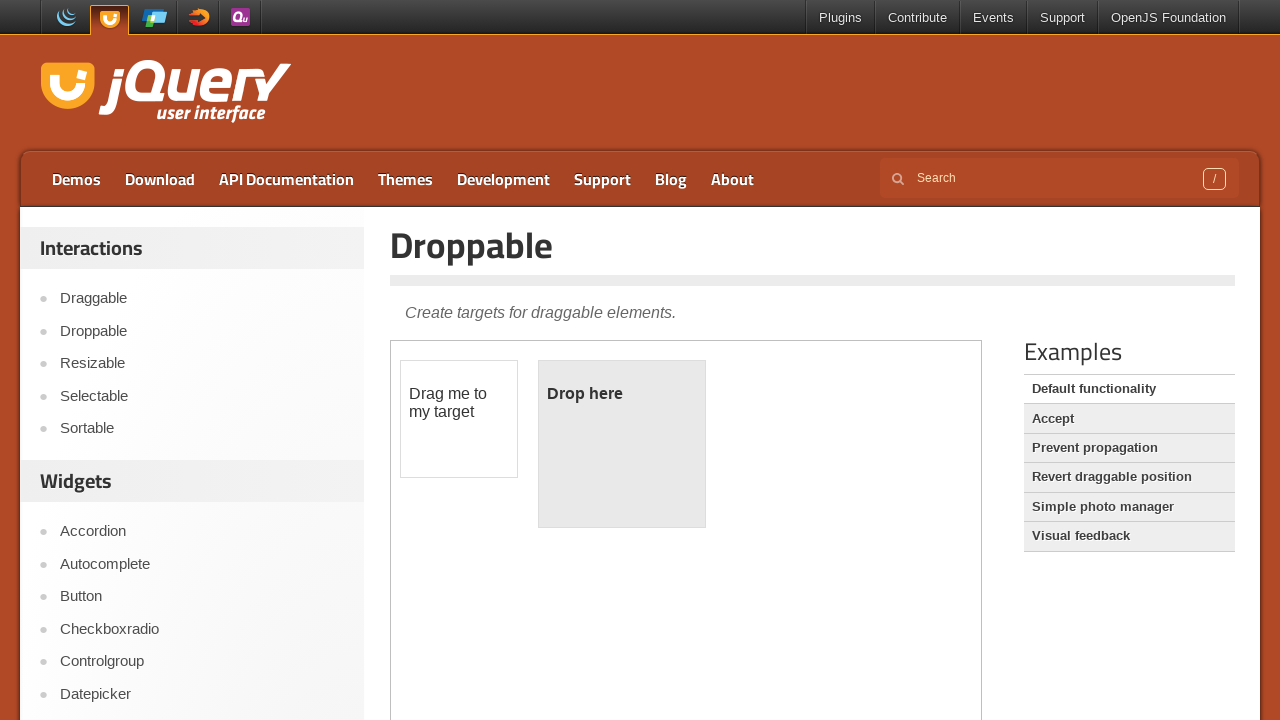

Located droppable target element in iframe
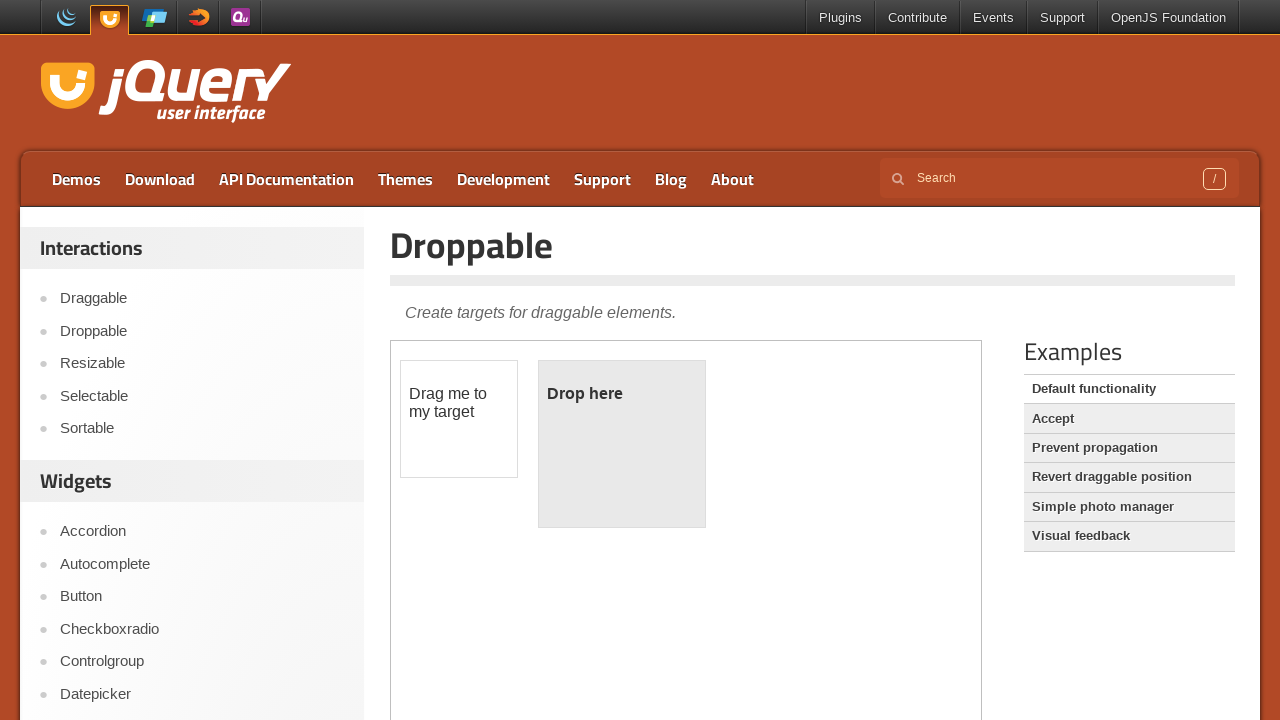

Dragged draggable element to droppable target at (622, 444)
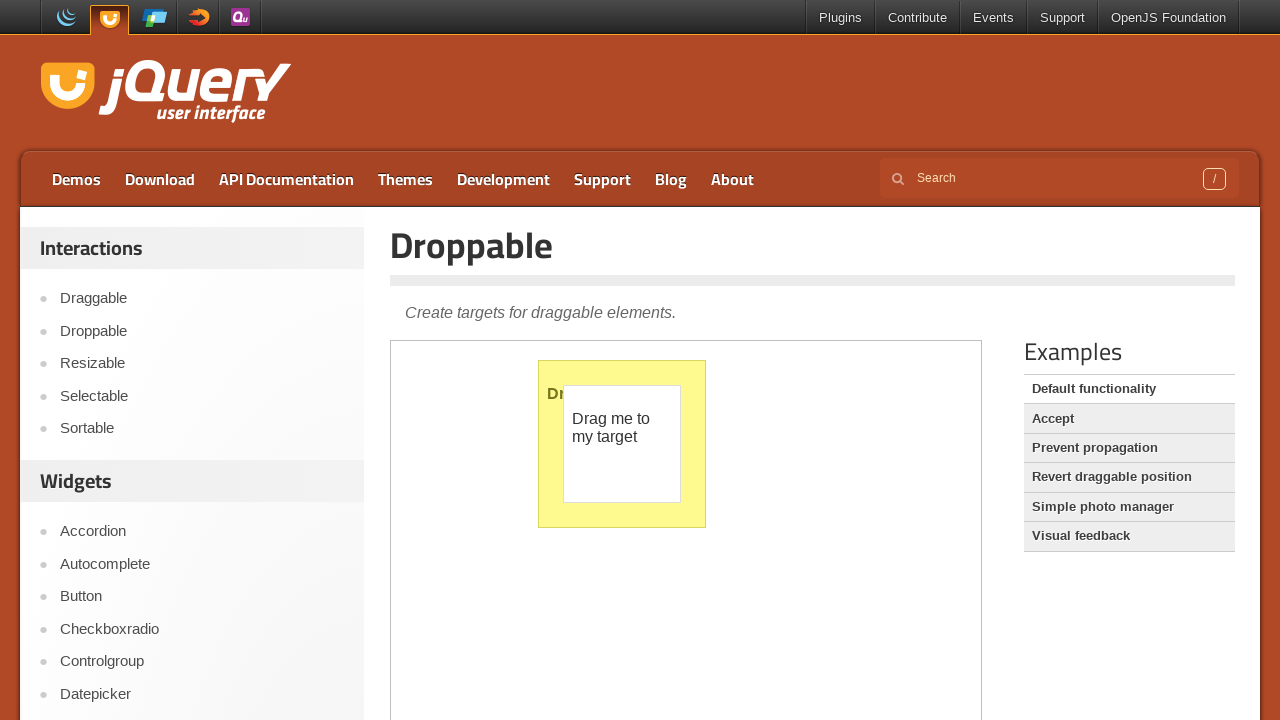

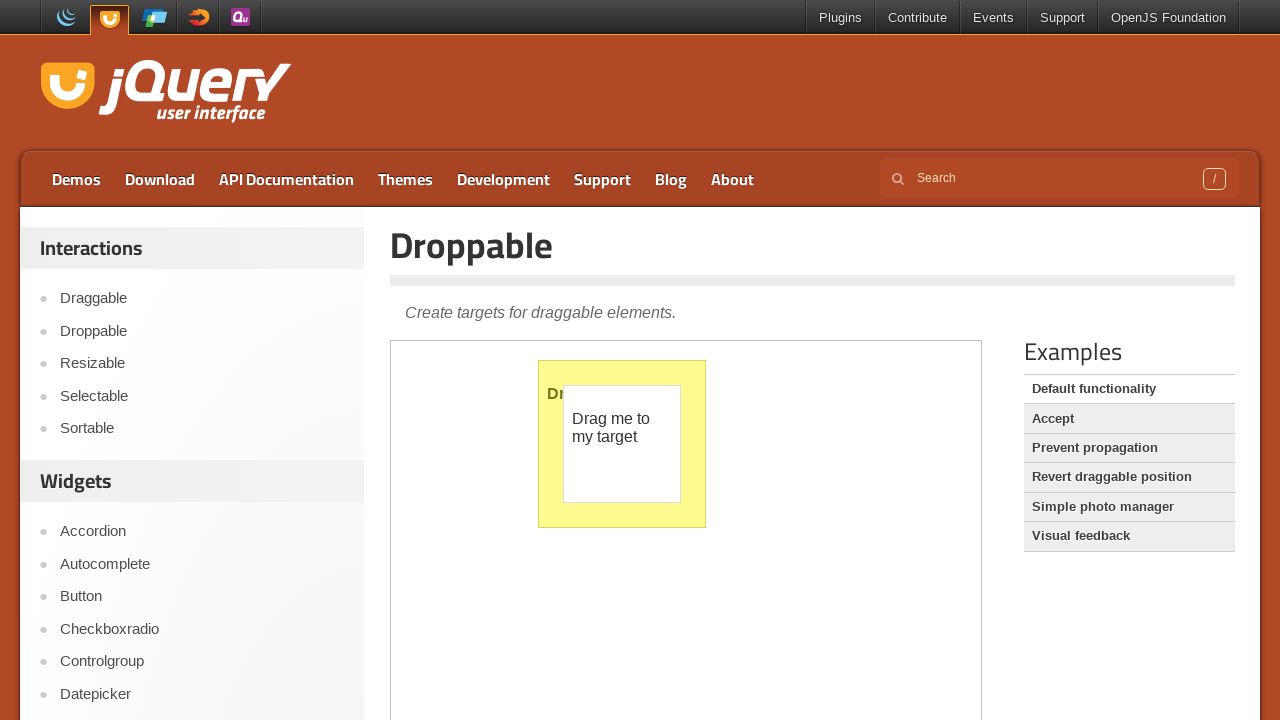